Navigates to the RedBus website homepage and waits for the page to load completely.

Starting URL: https://www.redbus.in/

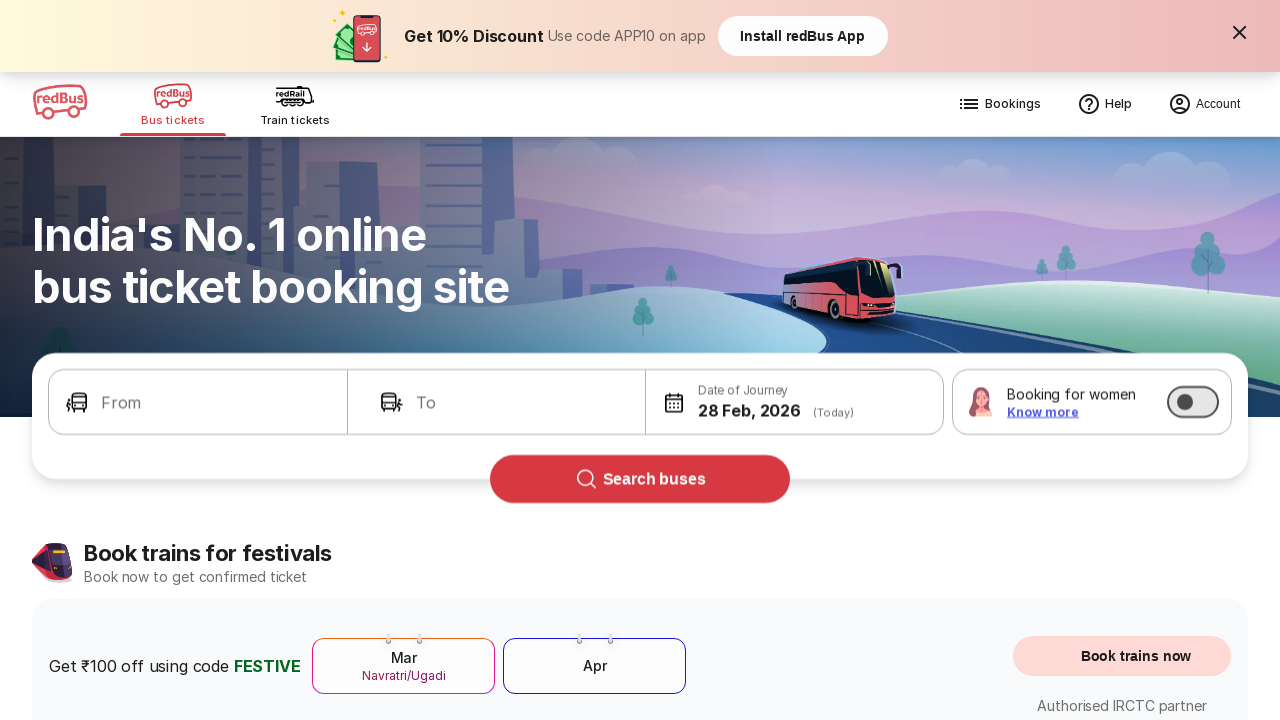

Navigated to RedBus homepage and waited for page to load completely
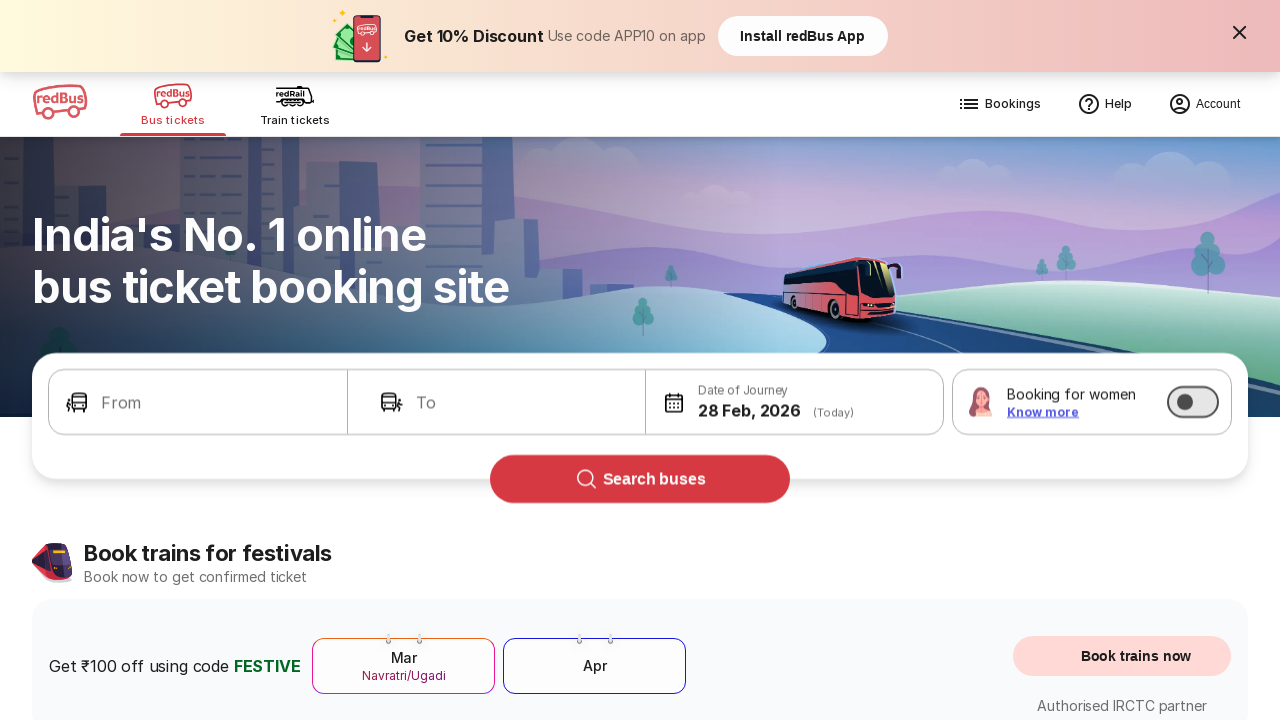

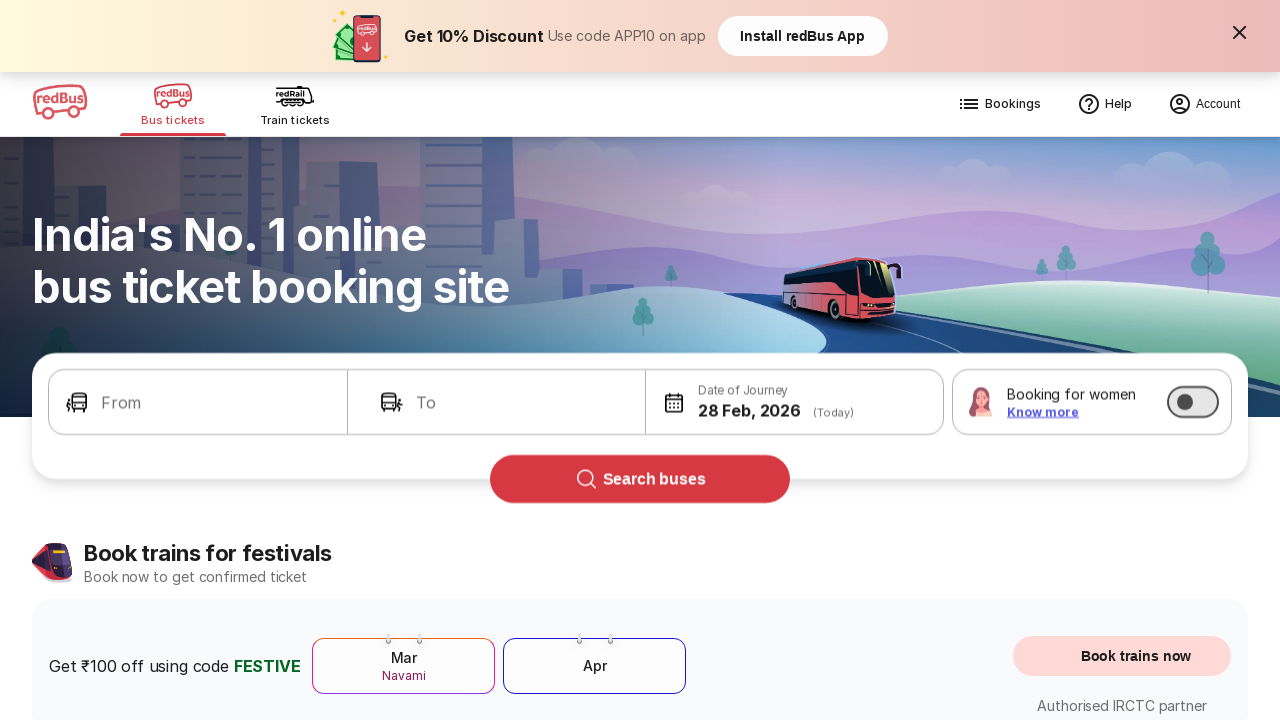